Tests email subscription form by filling in an email address and clicking submit

Starting URL: https://chadd.org/for-adults/overview/

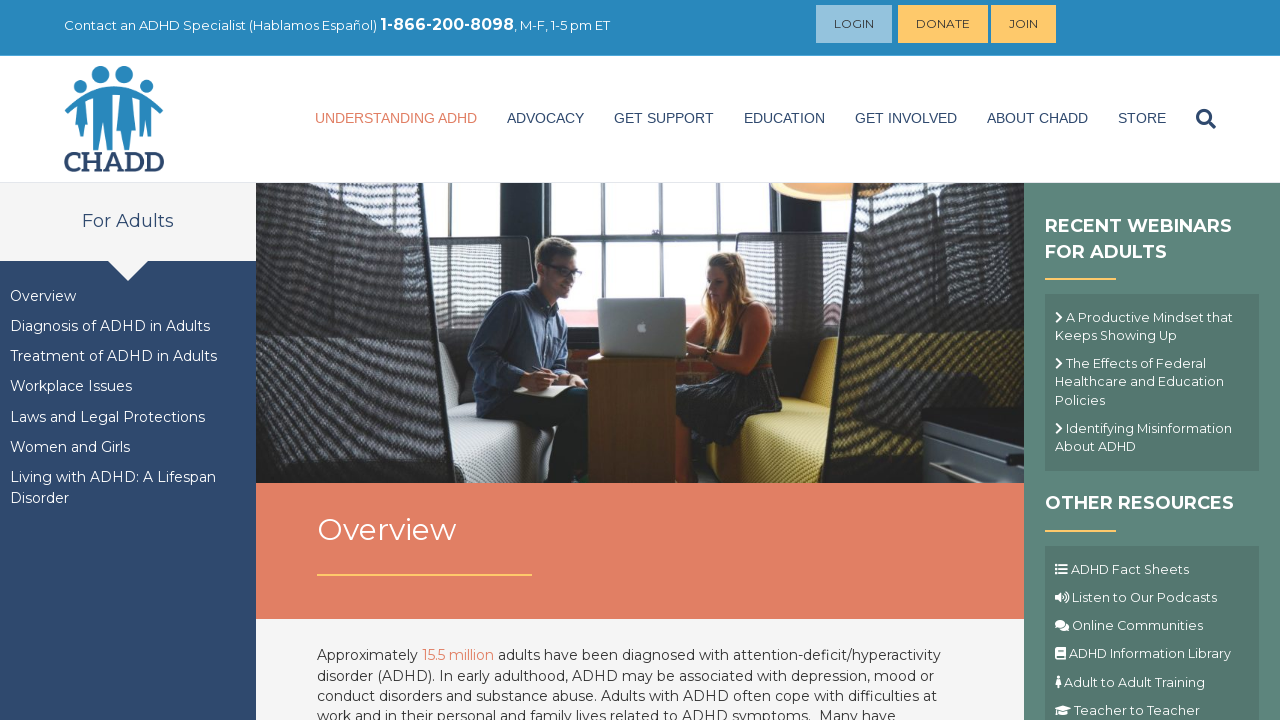

Filled email field with 'testsubmit742@example.com' on input[name='EMAIL']
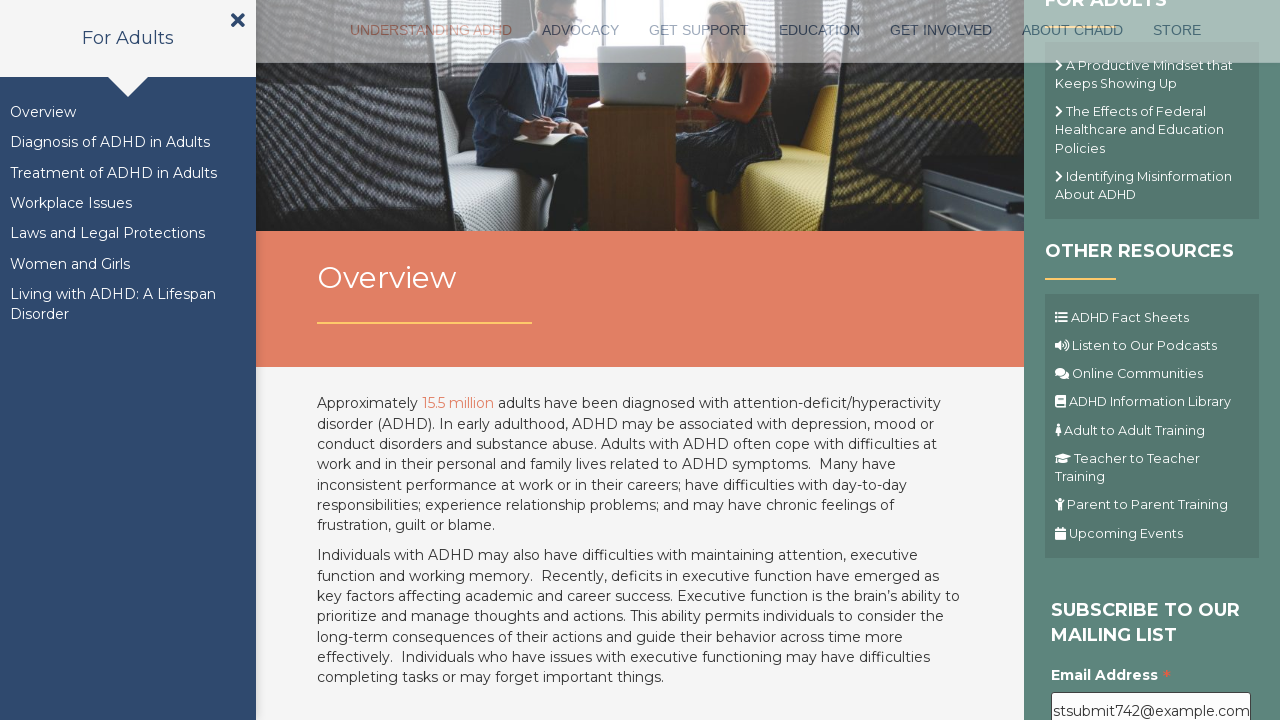

Clicked submit button to subscribe to email list at (1111, 361) on .button
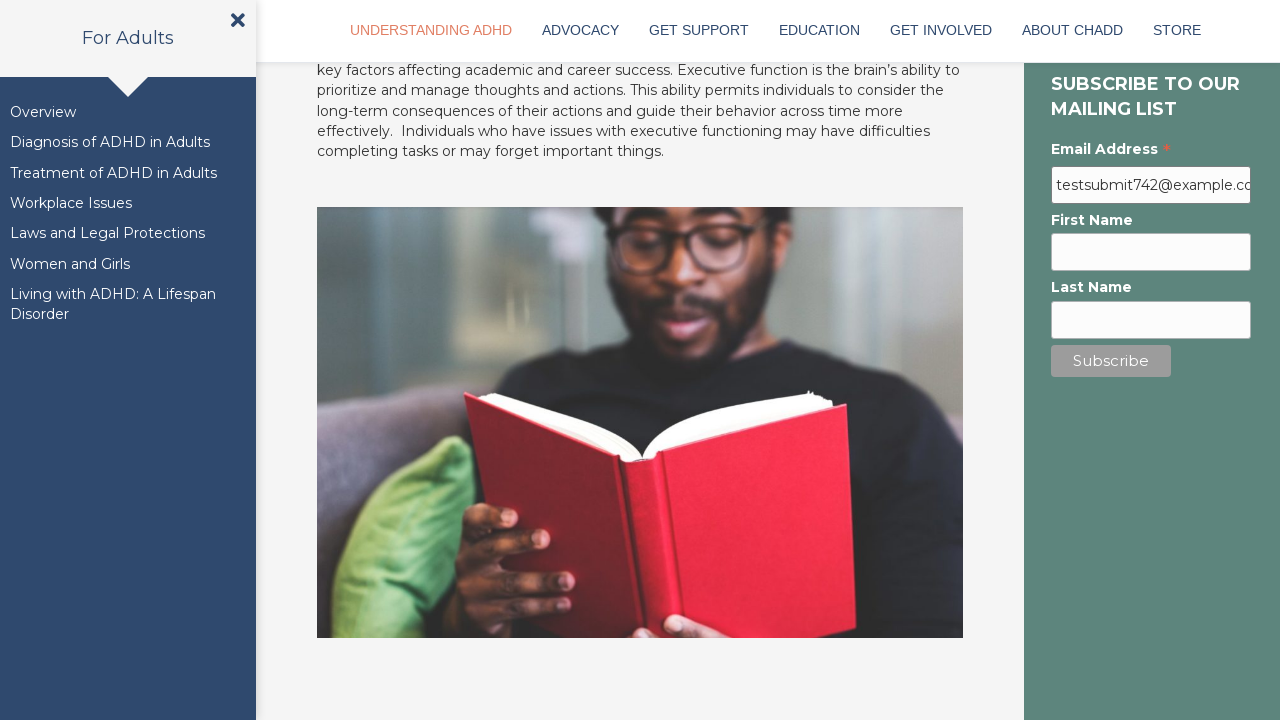

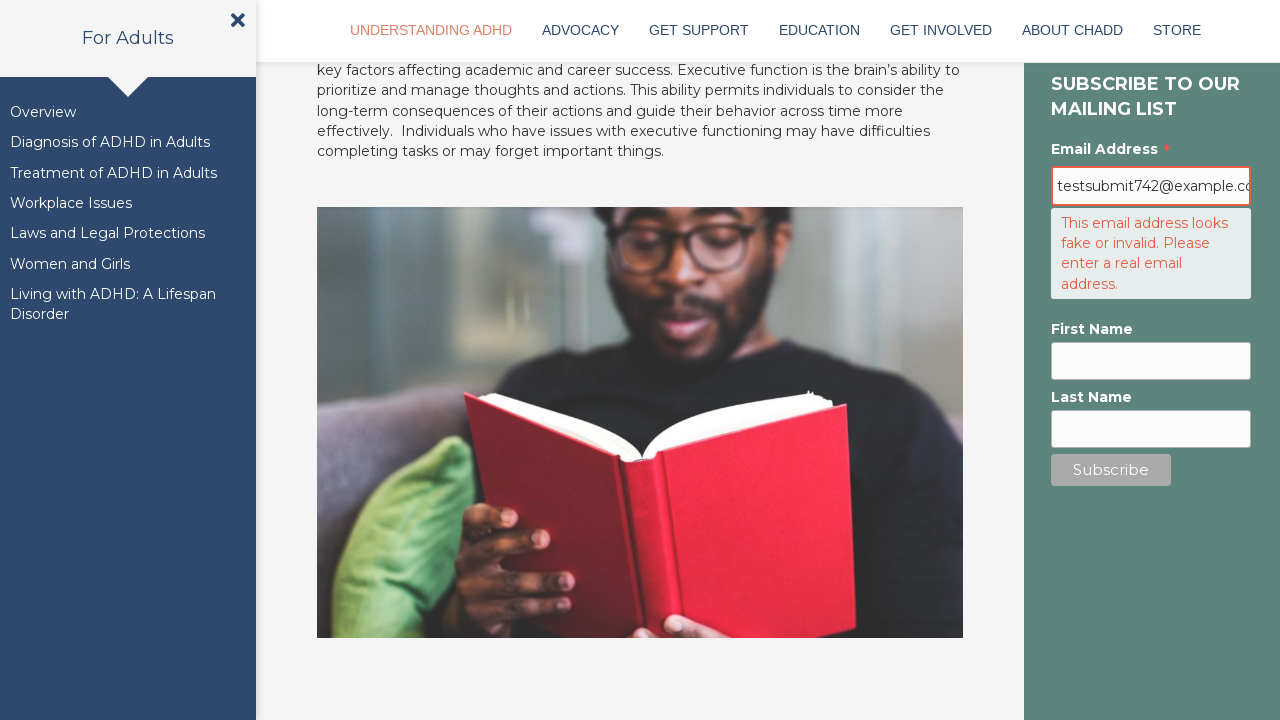